Verifies that the Formula 1 results page loads correctly by checking for the presence of key elements like the h1 heading and menu

Starting URL: https://www.sport-express.ru/autosport/formula1/results/

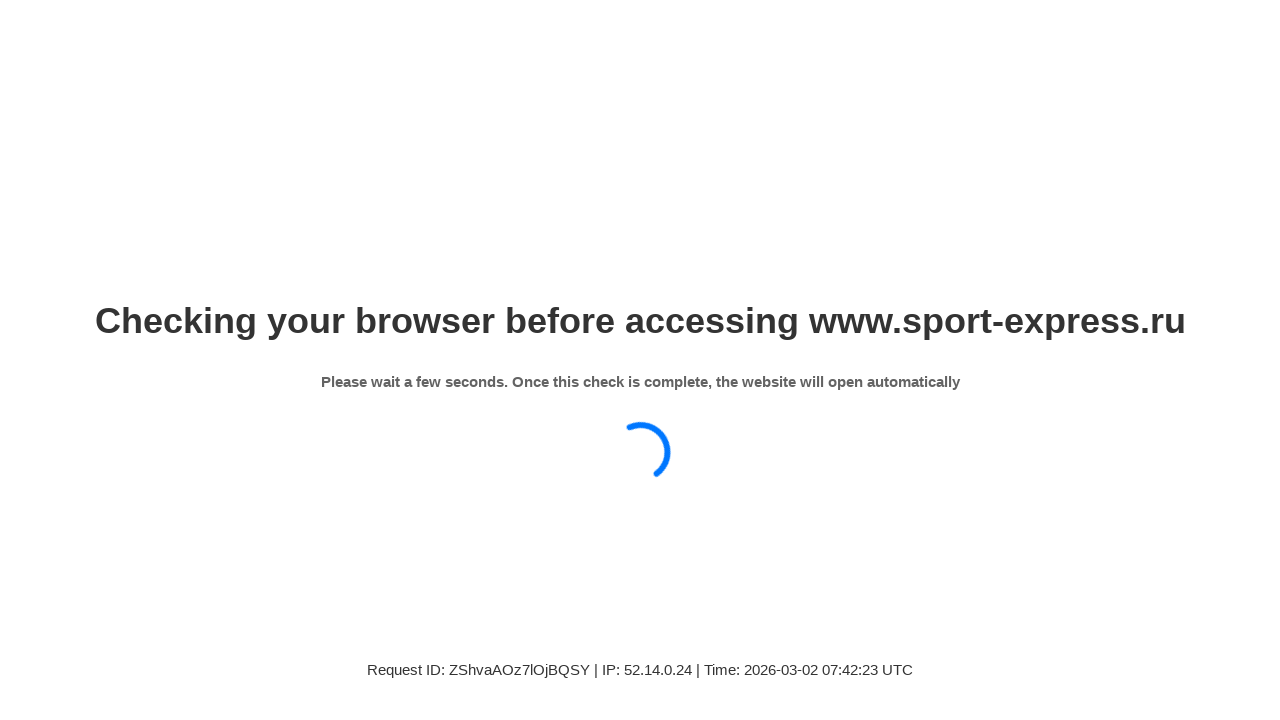

Waited for and verified the 'Результаты' (Results) heading is present
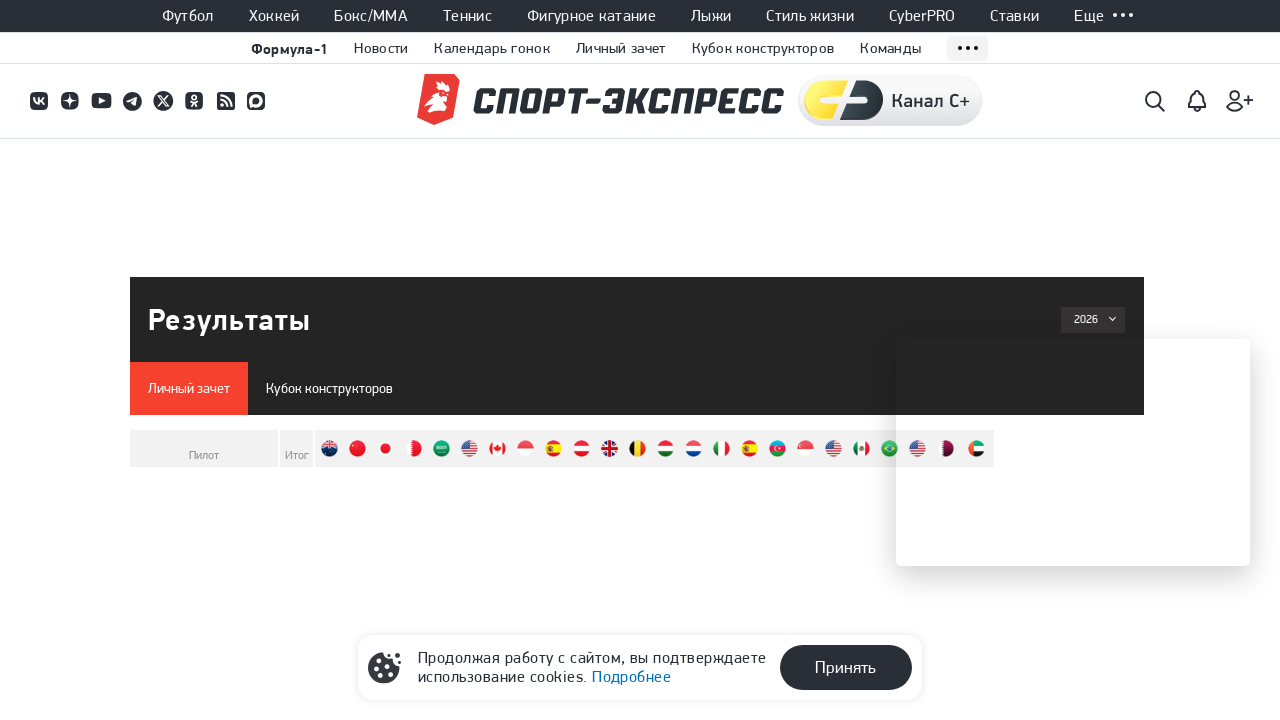

Verified the menu breadcrumb element is present on the page
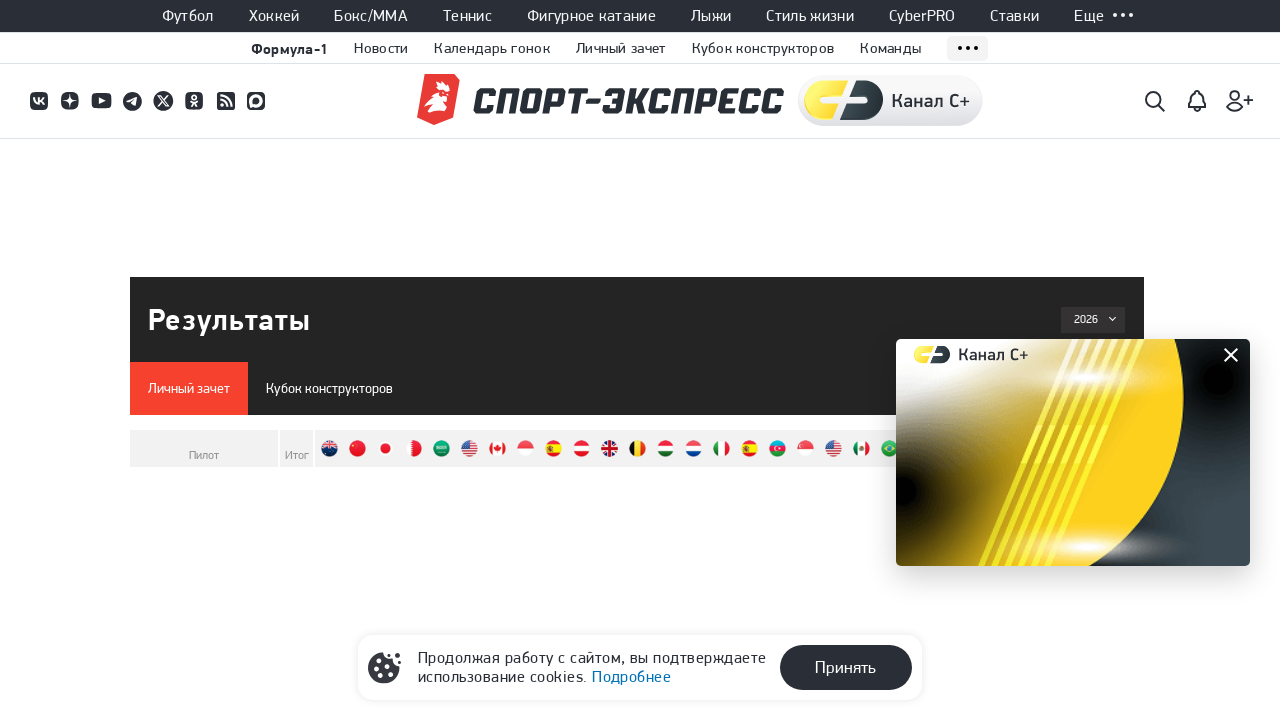

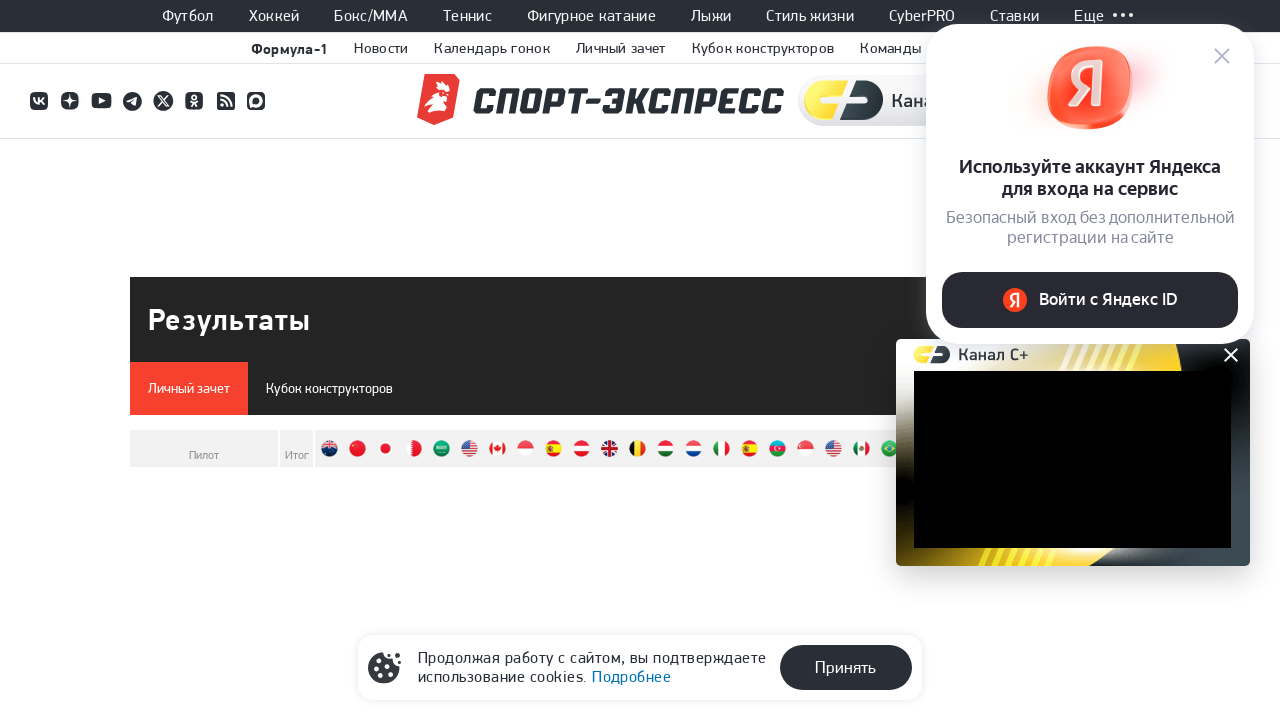